Navigates to Flipkart website and verifies the page loads by checking the title

Starting URL: https://www.flipkart.com

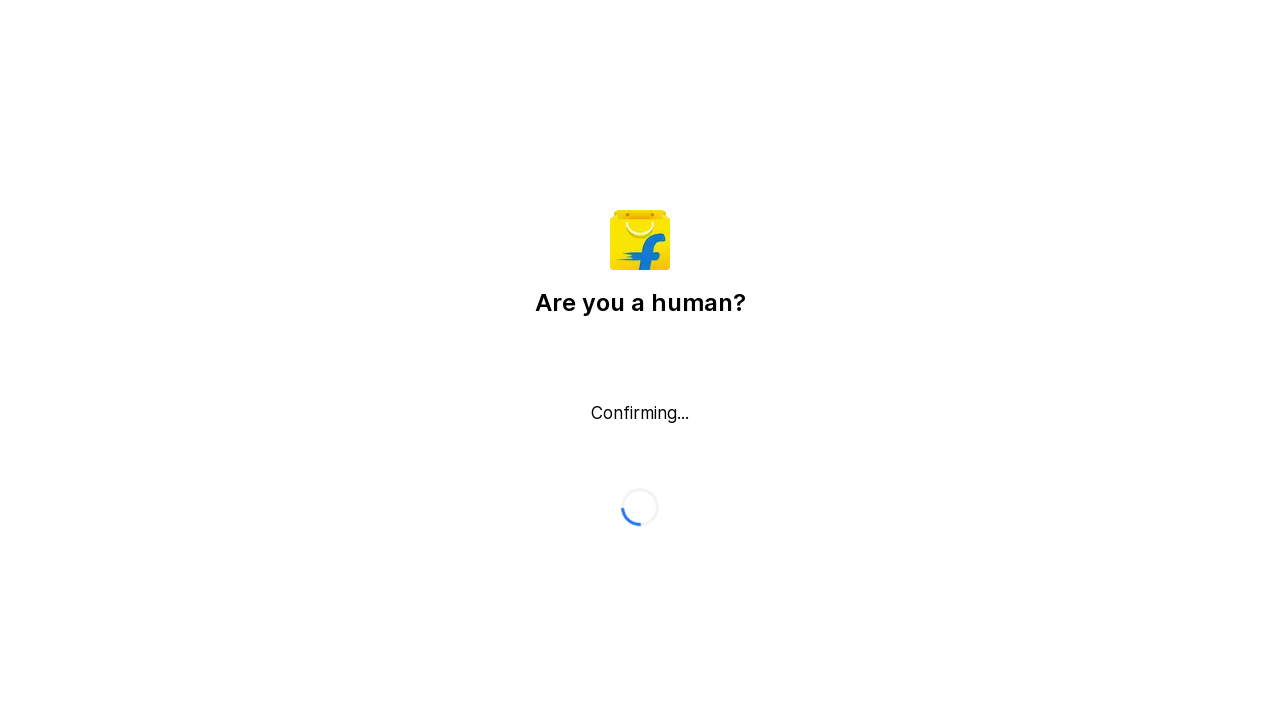

Verified page title is not empty
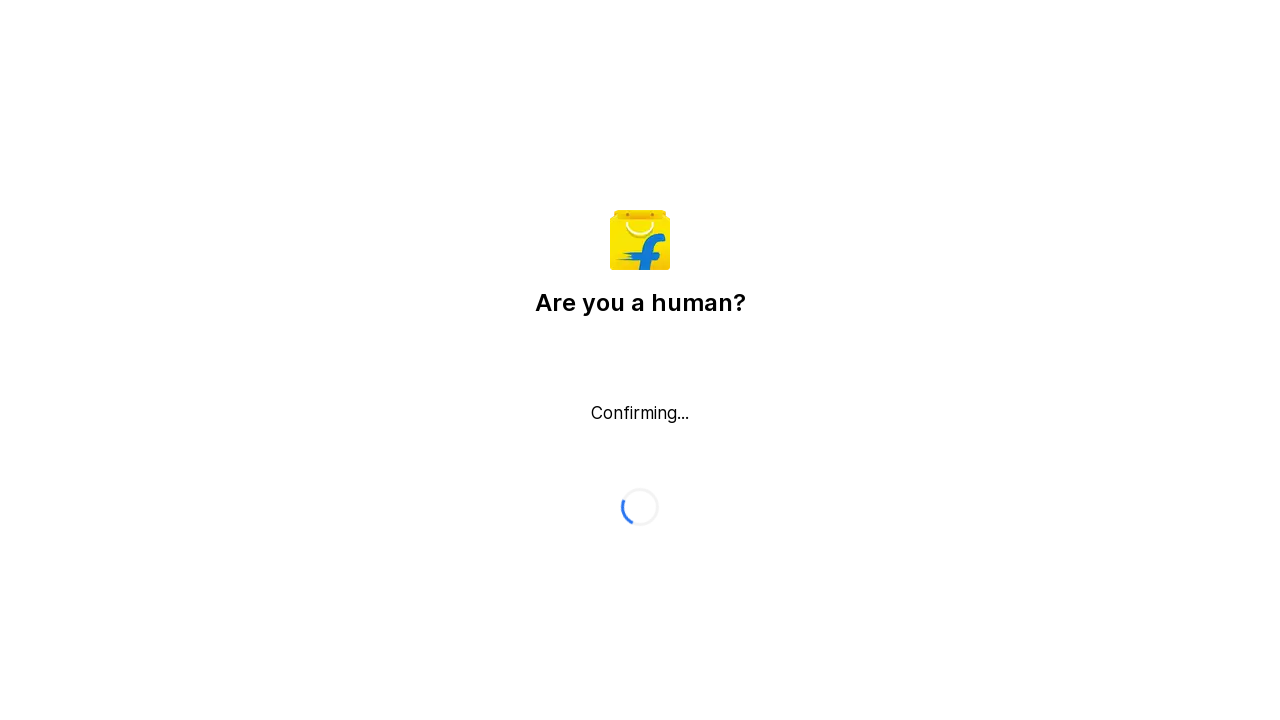

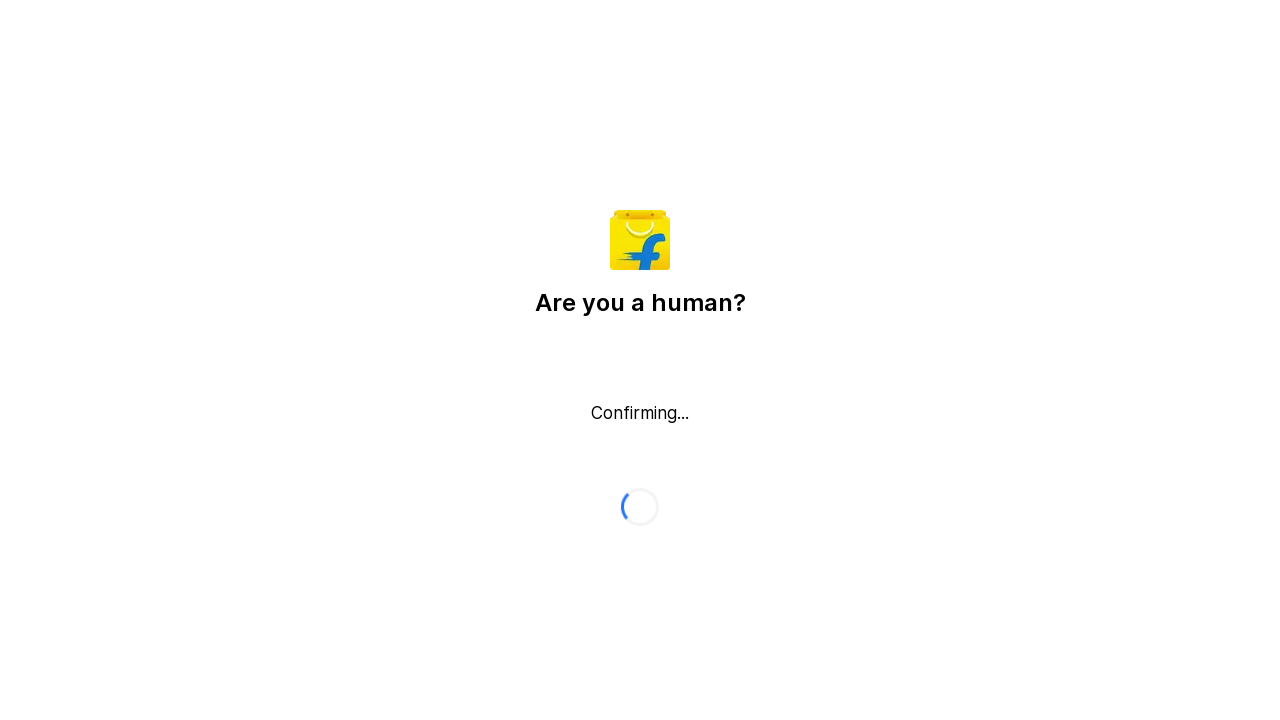